Tests the add-to-cart functionality on a demo e-commerce site by clicking the add to cart button for a product and verifying the product appears in the shopping cart.

Starting URL: https://bstackdemo.com/

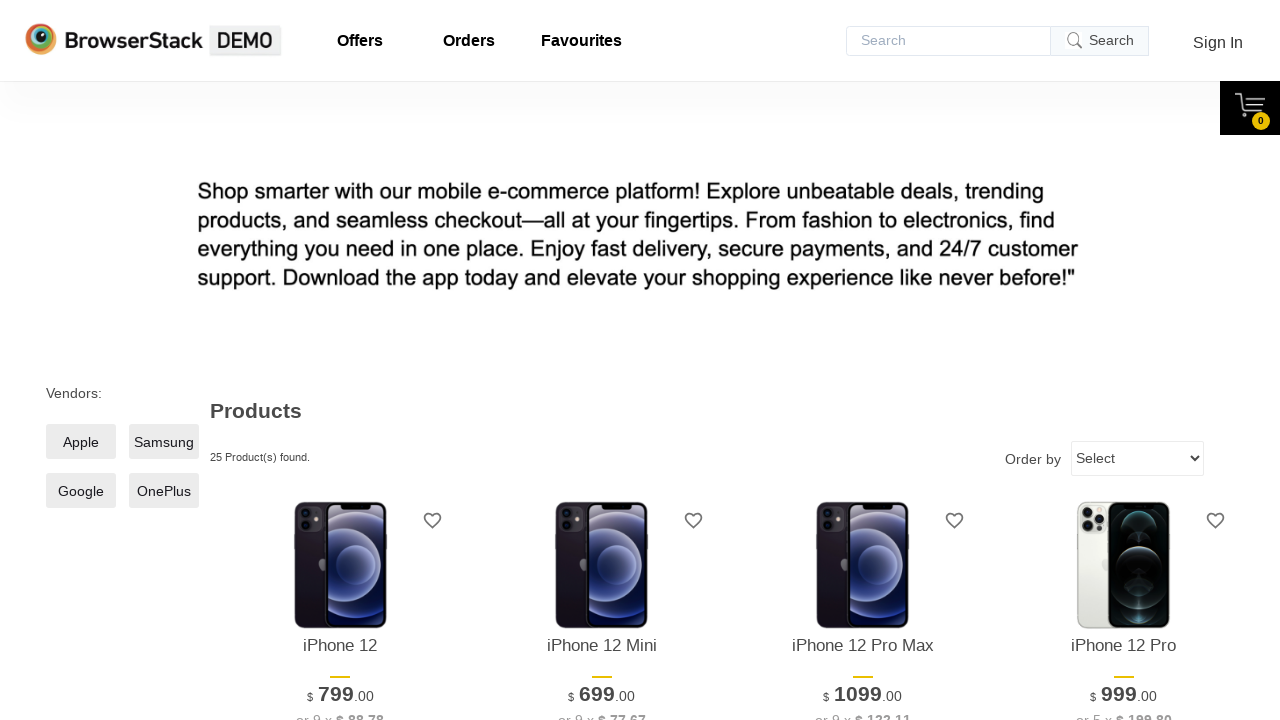

Page title loaded and verified to contain 'StackDemo'
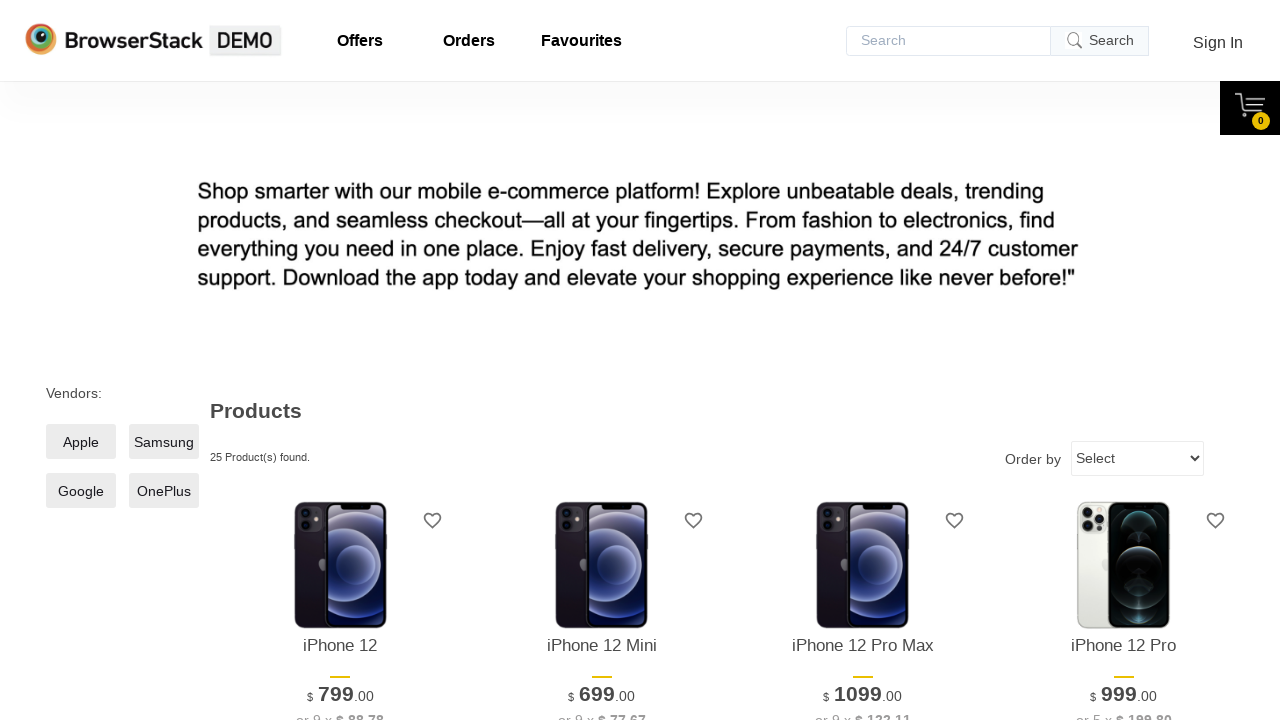

First product element became visible
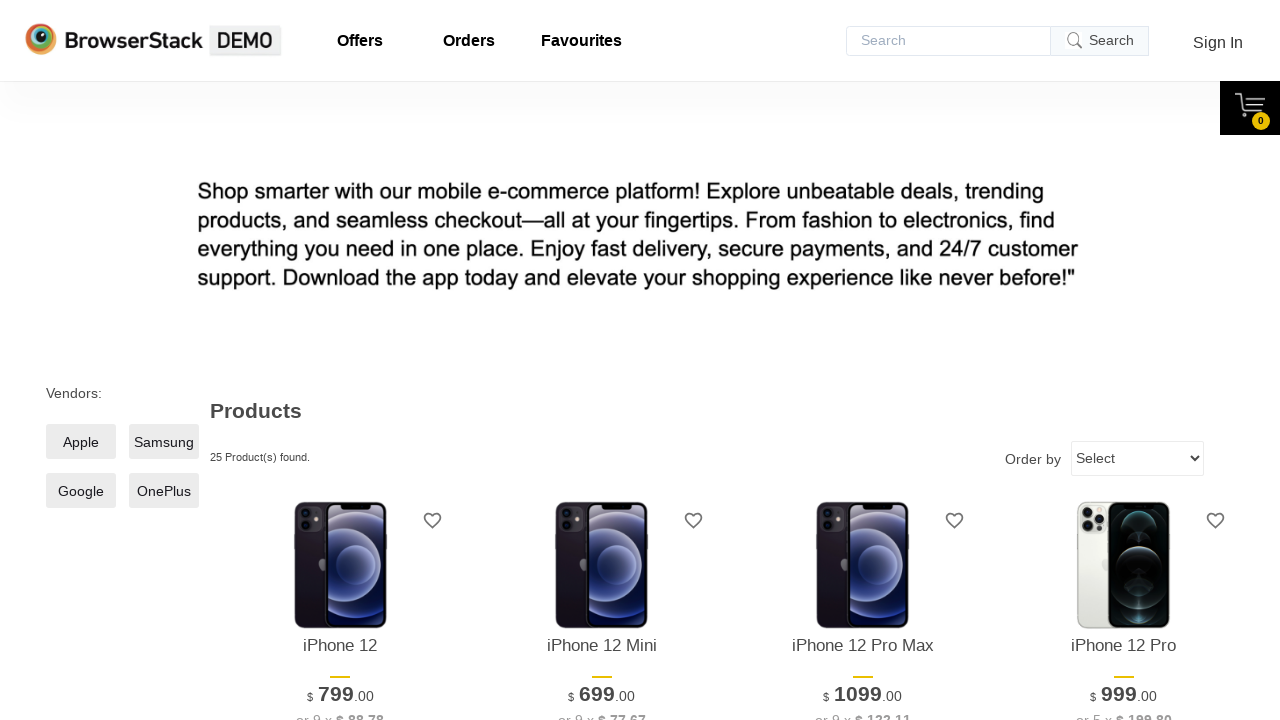

Retrieved first product name: iPhone 12
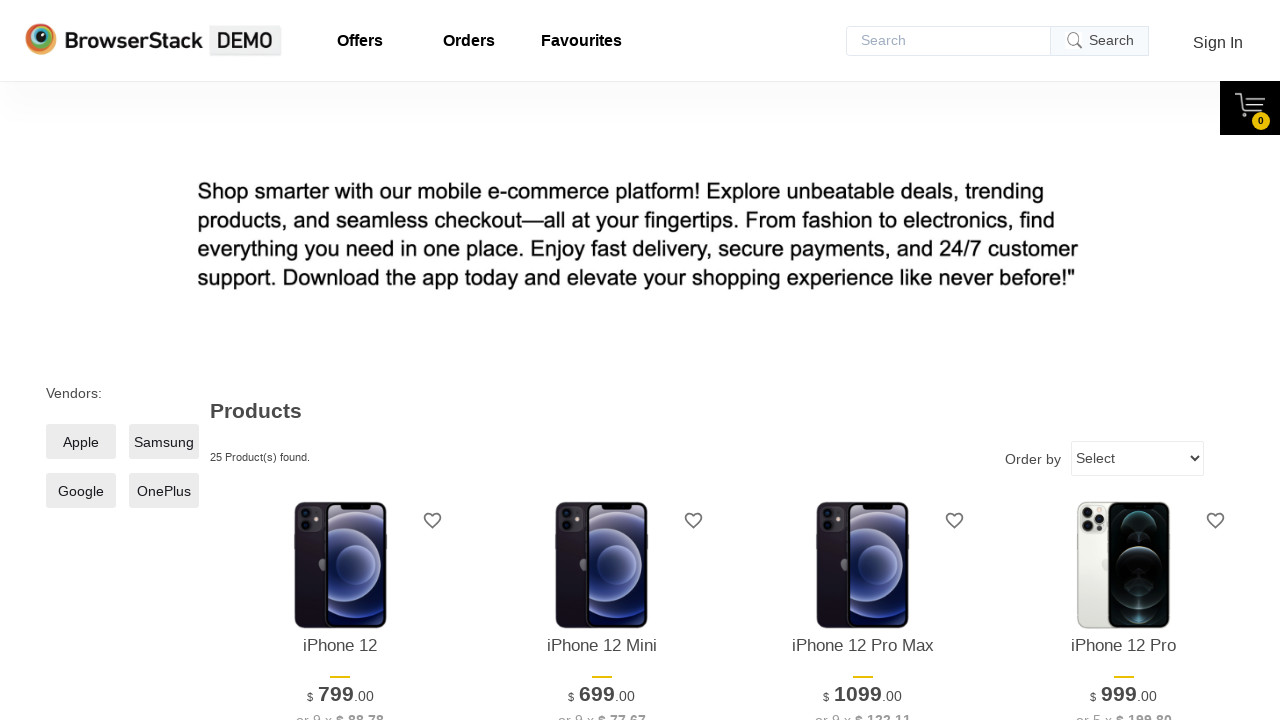

Add to cart button became visible
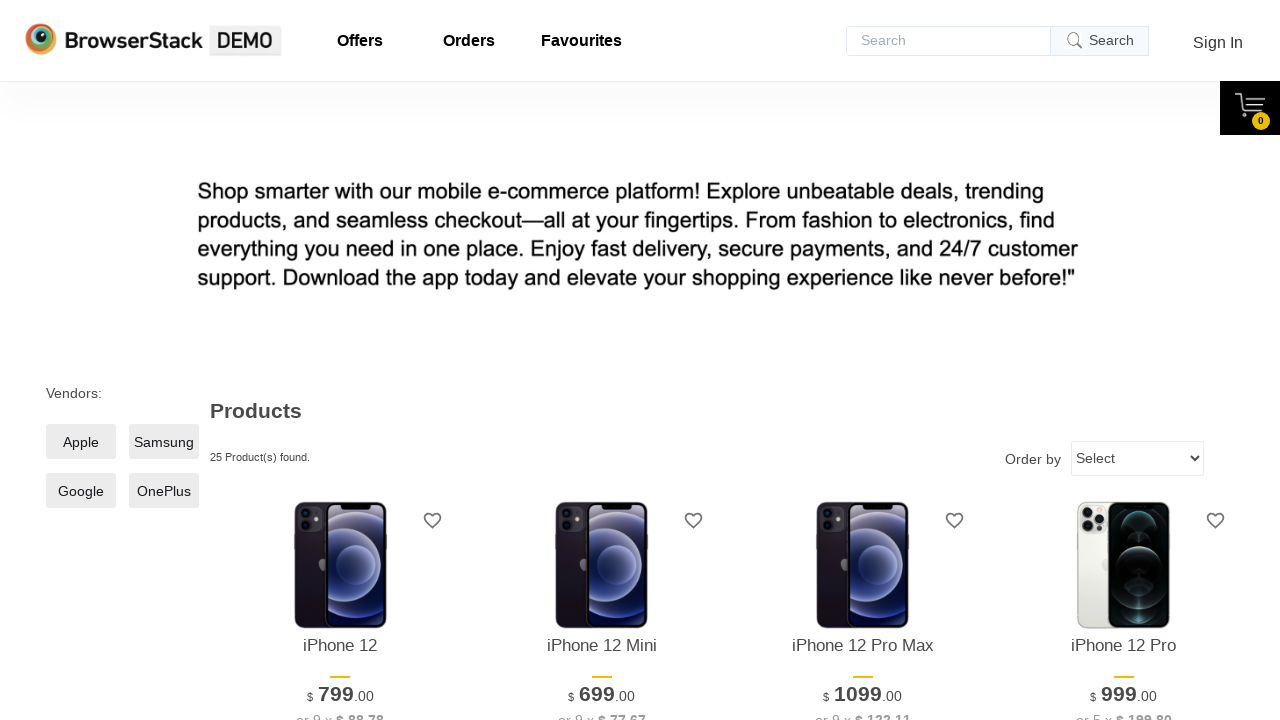

Clicked the 'Add to cart' button for the first product at (340, 361) on xpath=//*[@id="1"]/div[4]
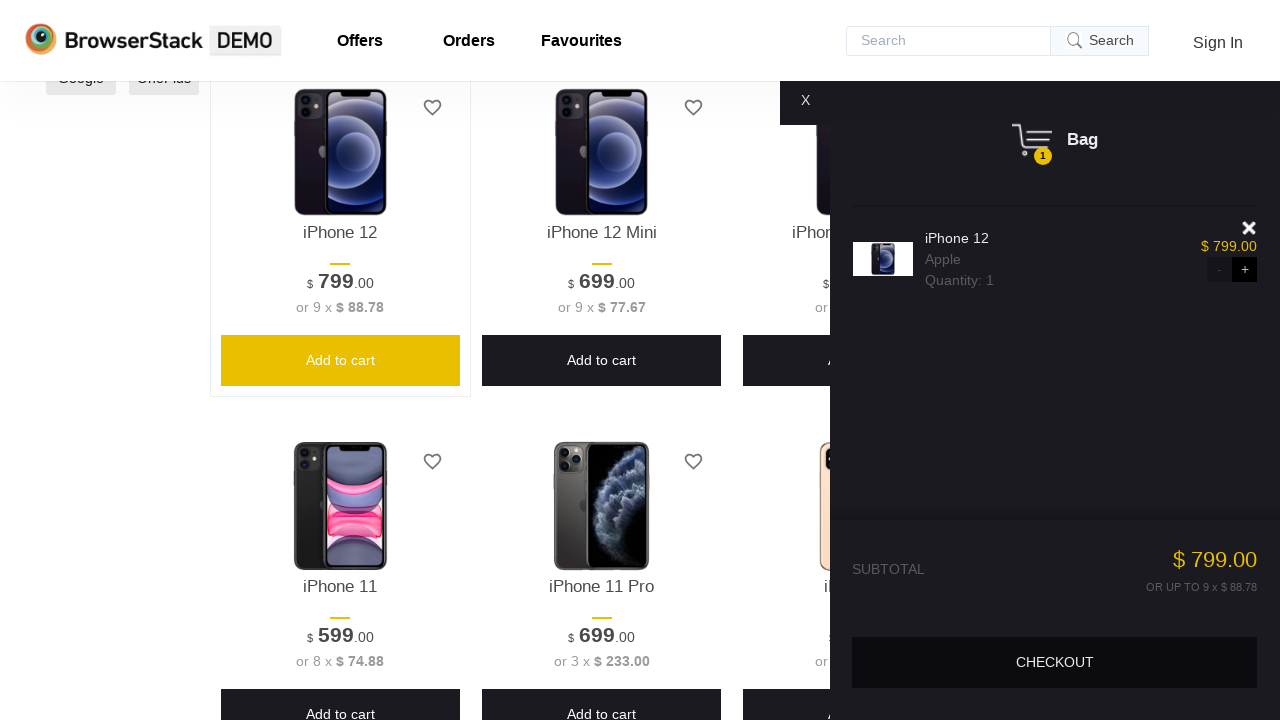

Shopping cart panel became visible
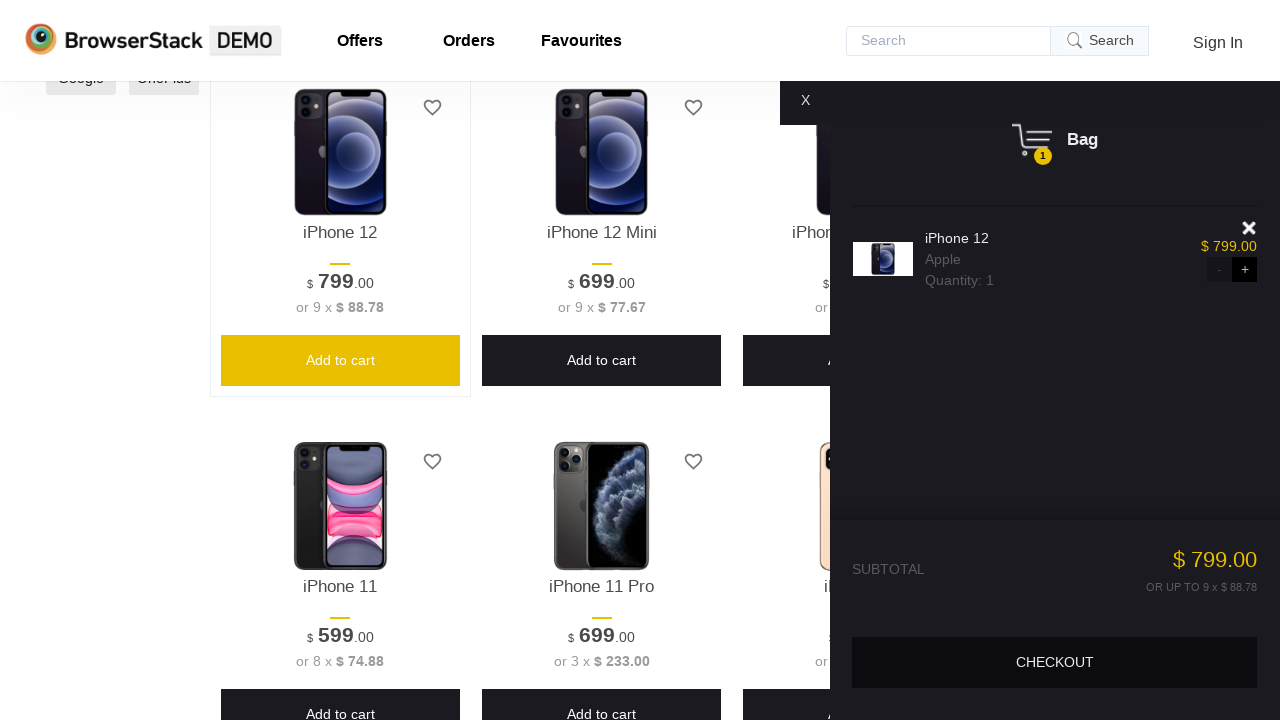

Product in cart became visible
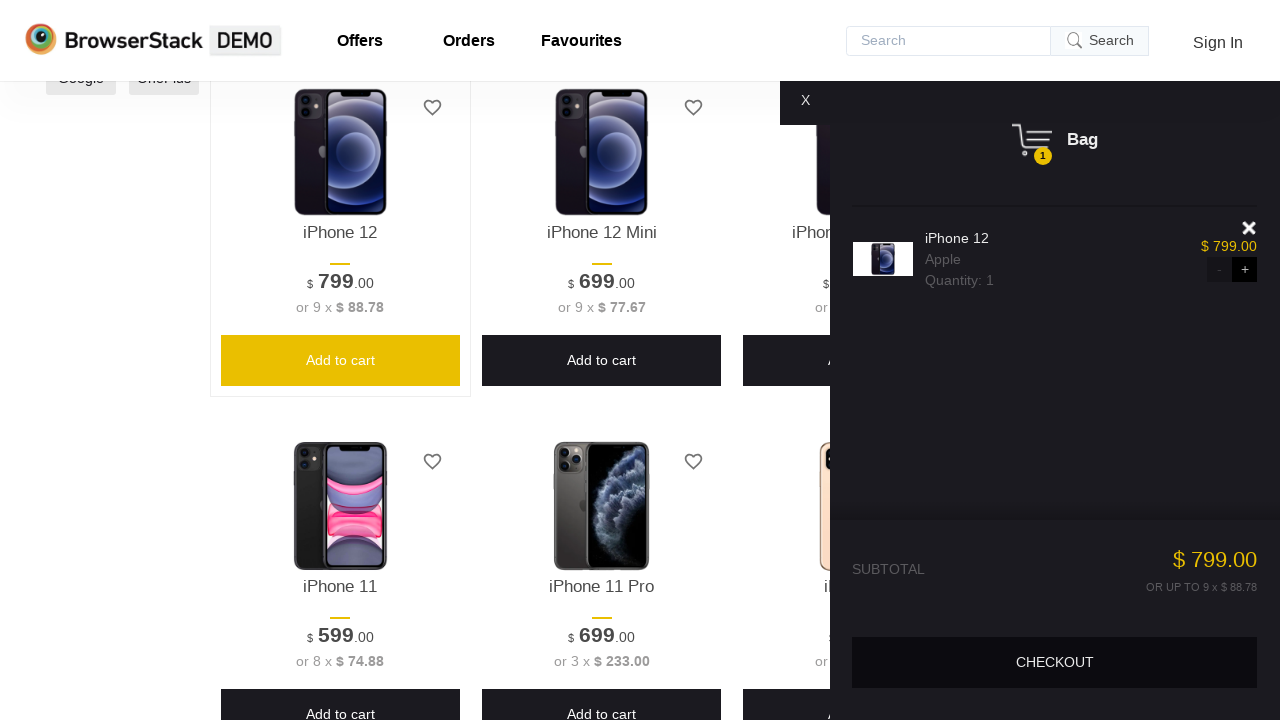

Retrieved product name from cart: iPhone 12
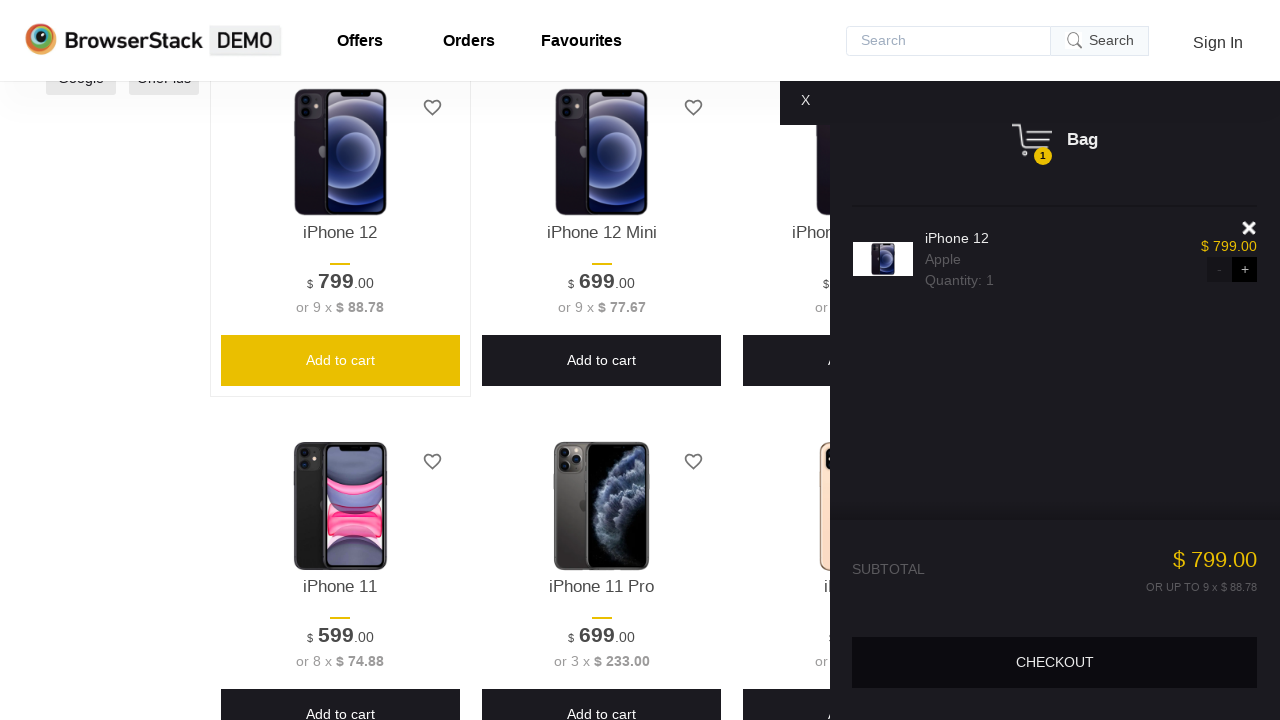

Product name verification passed - add to cart functionality confirmed
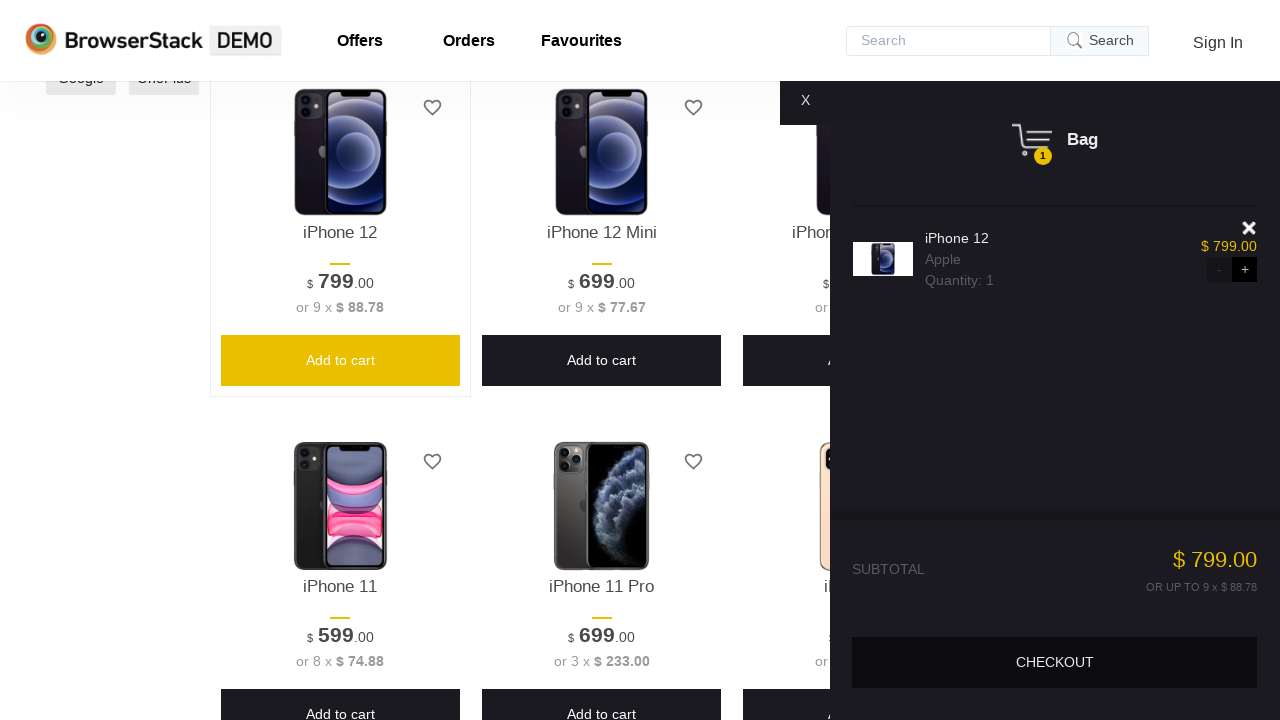

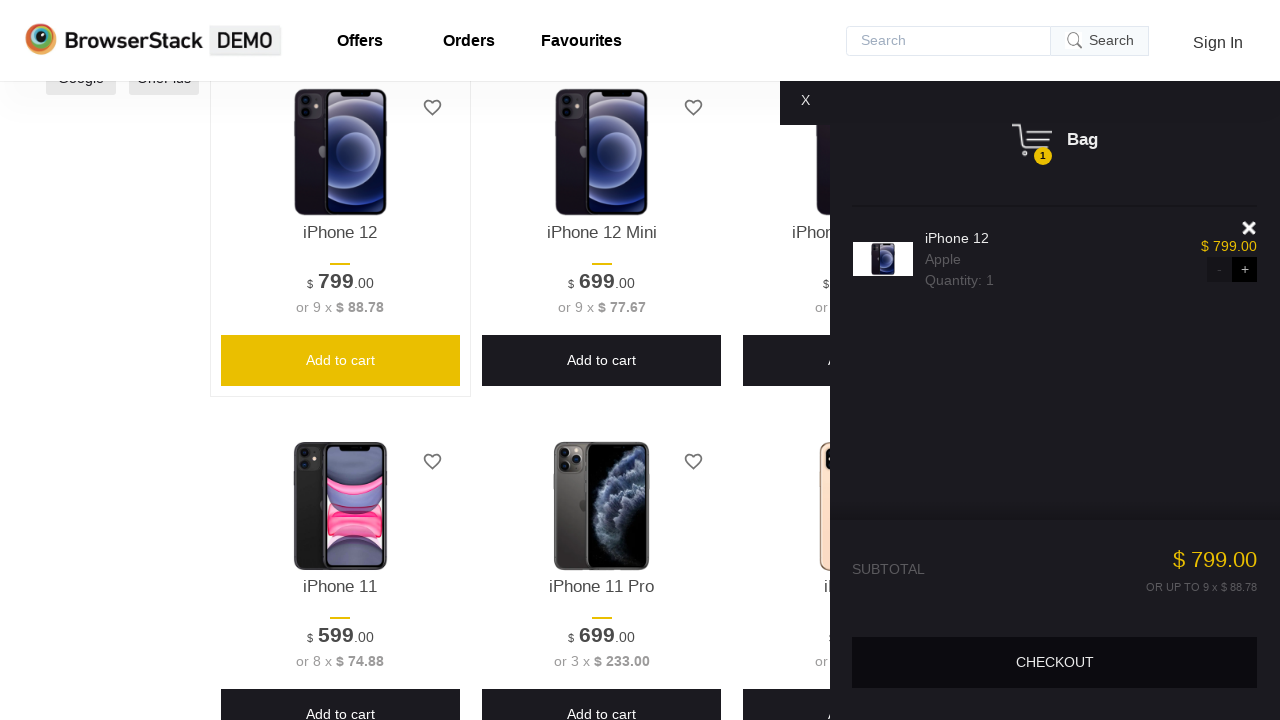